Tests the autocomplete input field by typing a partial country name, navigating through suggestions using keyboard arrows, and selecting an option with Enter key

Starting URL: https://rahulshettyacademy.com/AutomationPractice/

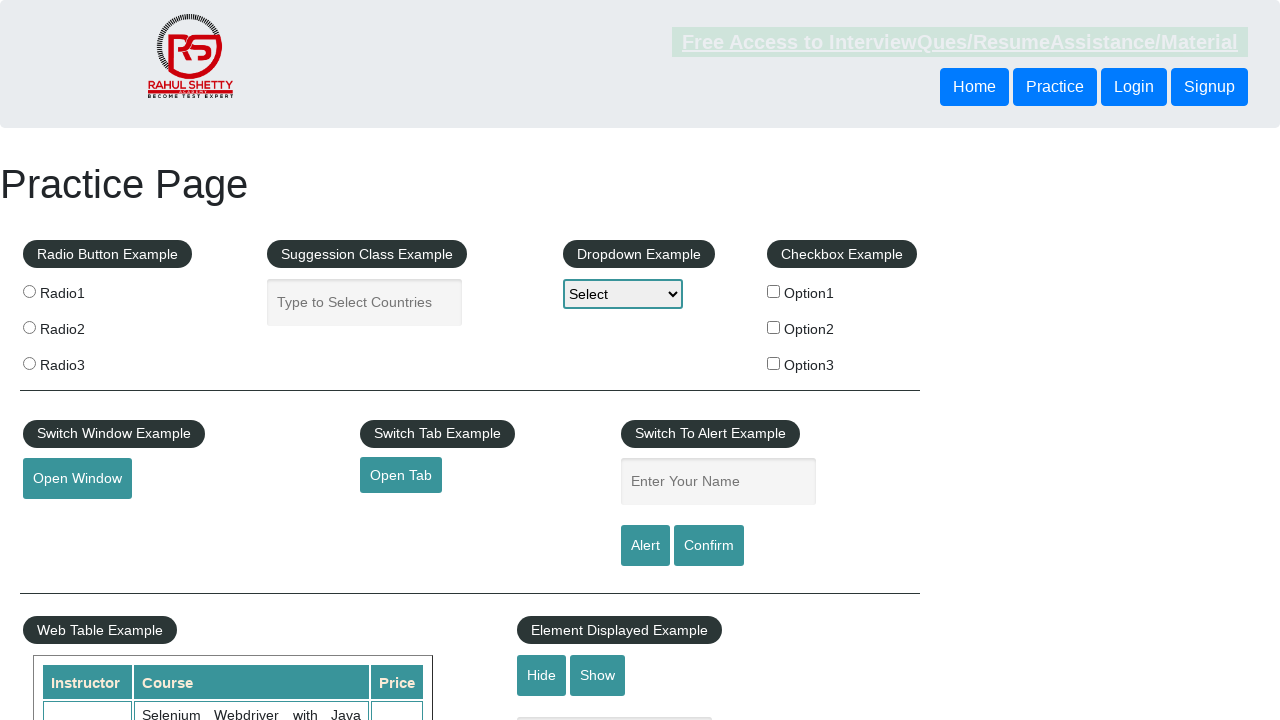

Typed 'ind' into autocomplete field on input#autocomplete
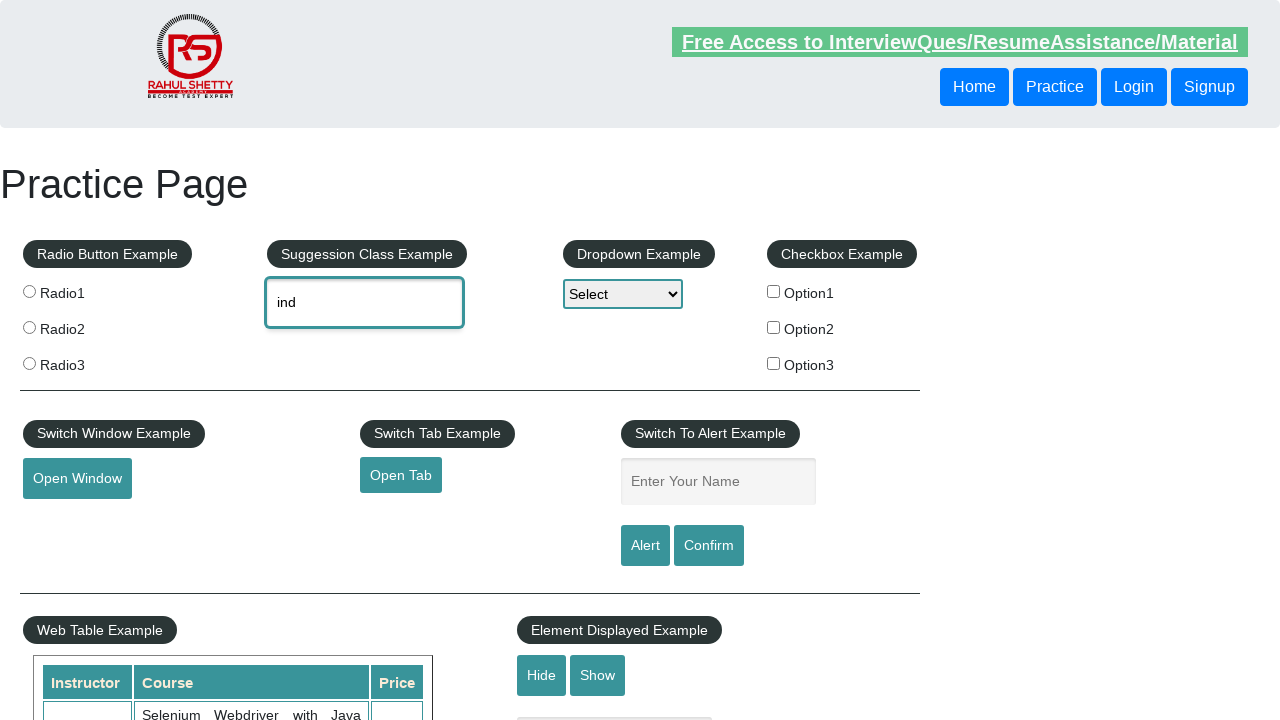

Waited for autocomplete suggestions to appear
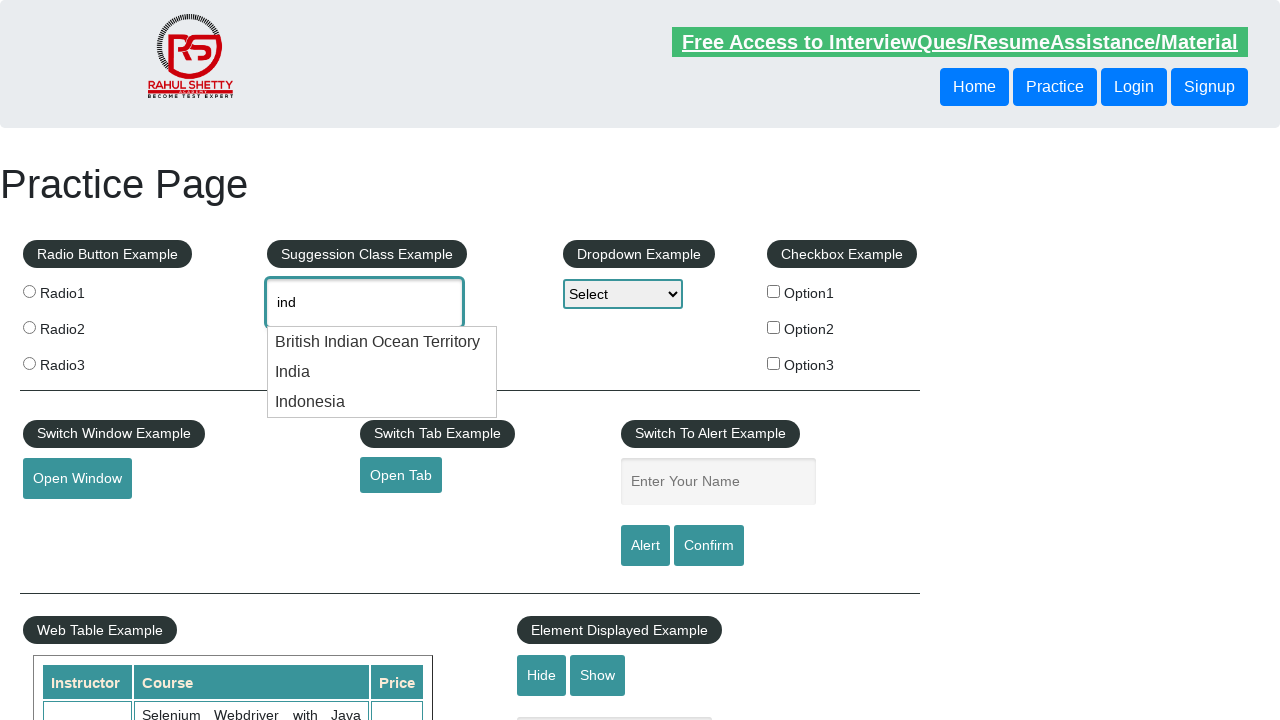

Pressed ArrowDown key to navigate to first suggestion on input#autocomplete
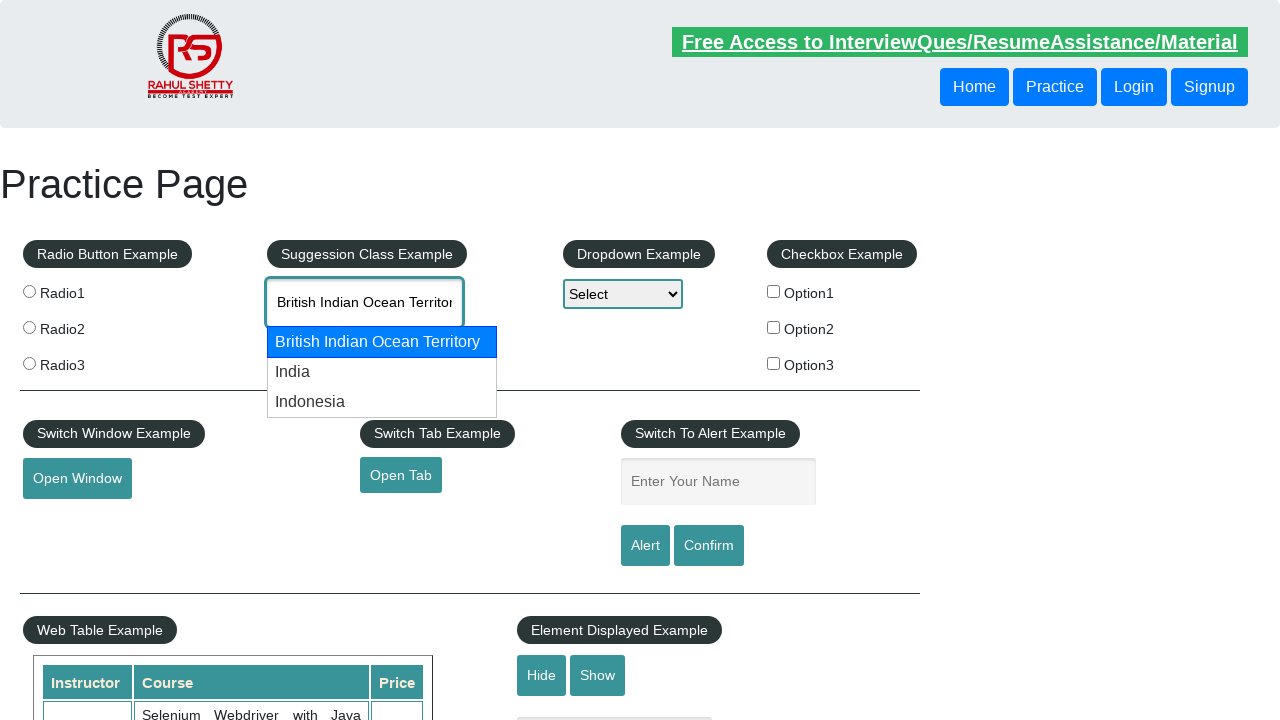

Pressed ArrowDown key to navigate to second suggestion on input#autocomplete
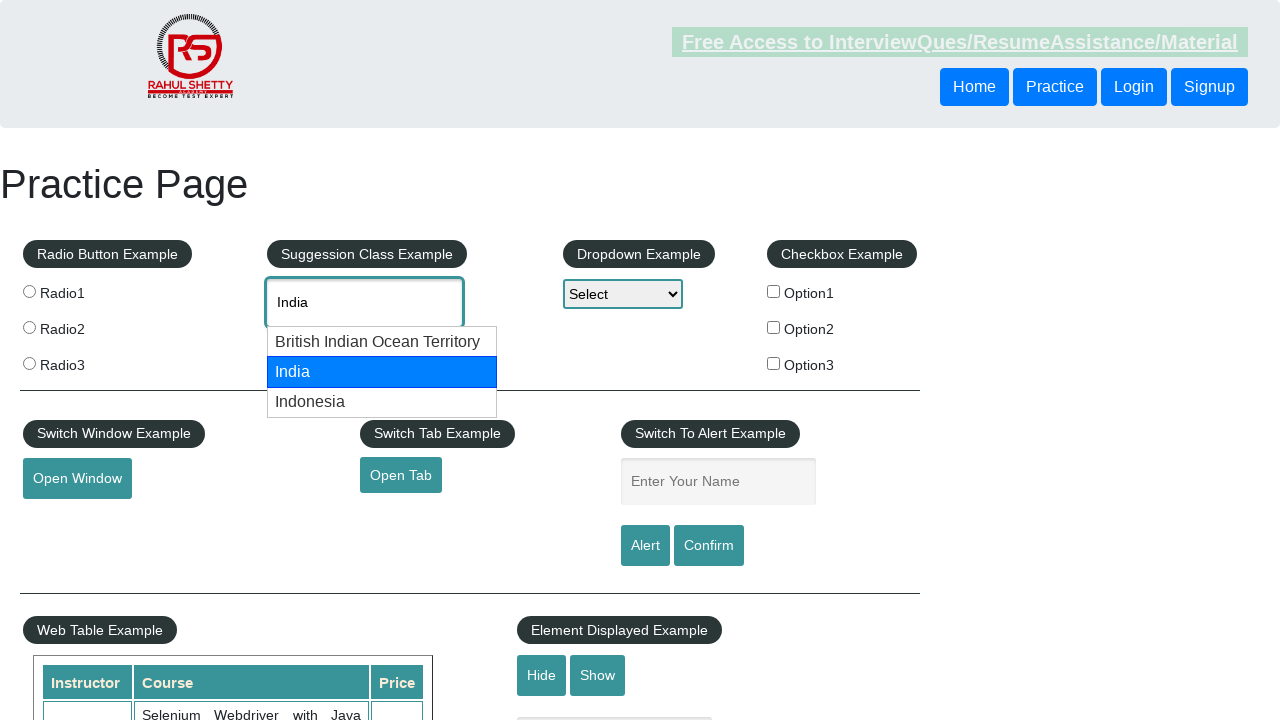

Pressed Enter key to select the highlighted autocomplete option on input#autocomplete
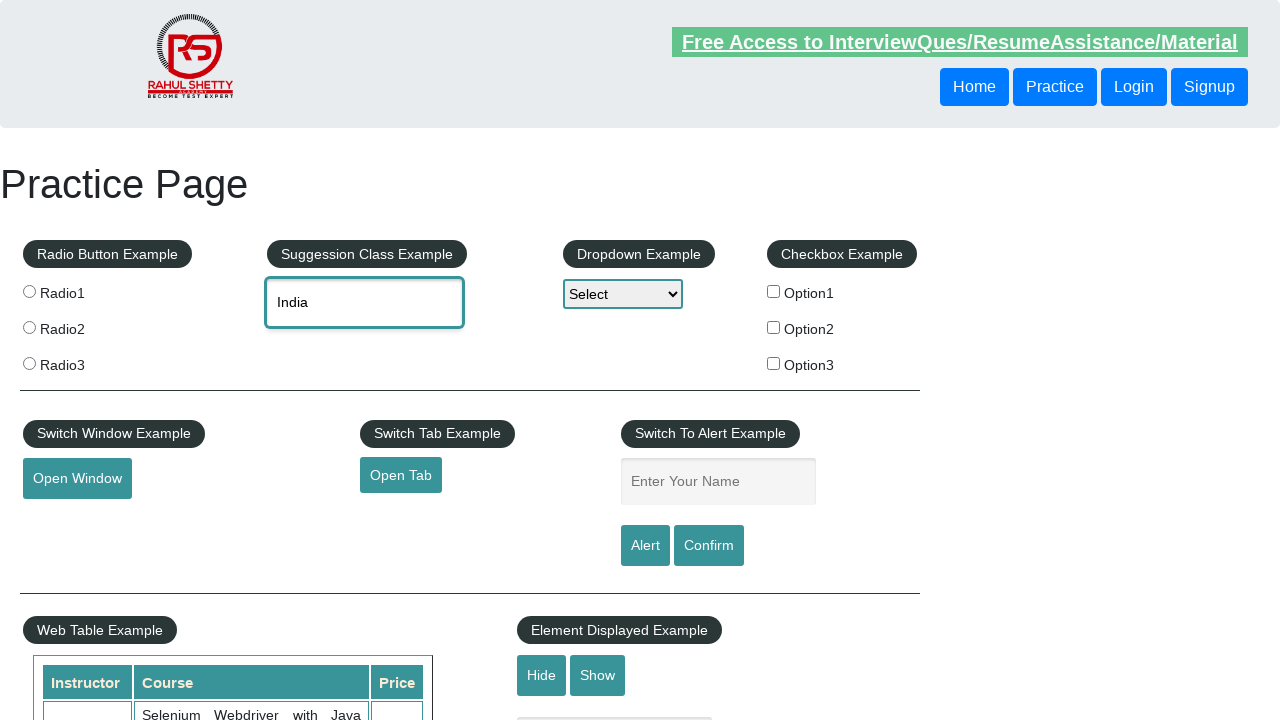

Verified that autocomplete field contains a value with more than 3 characters
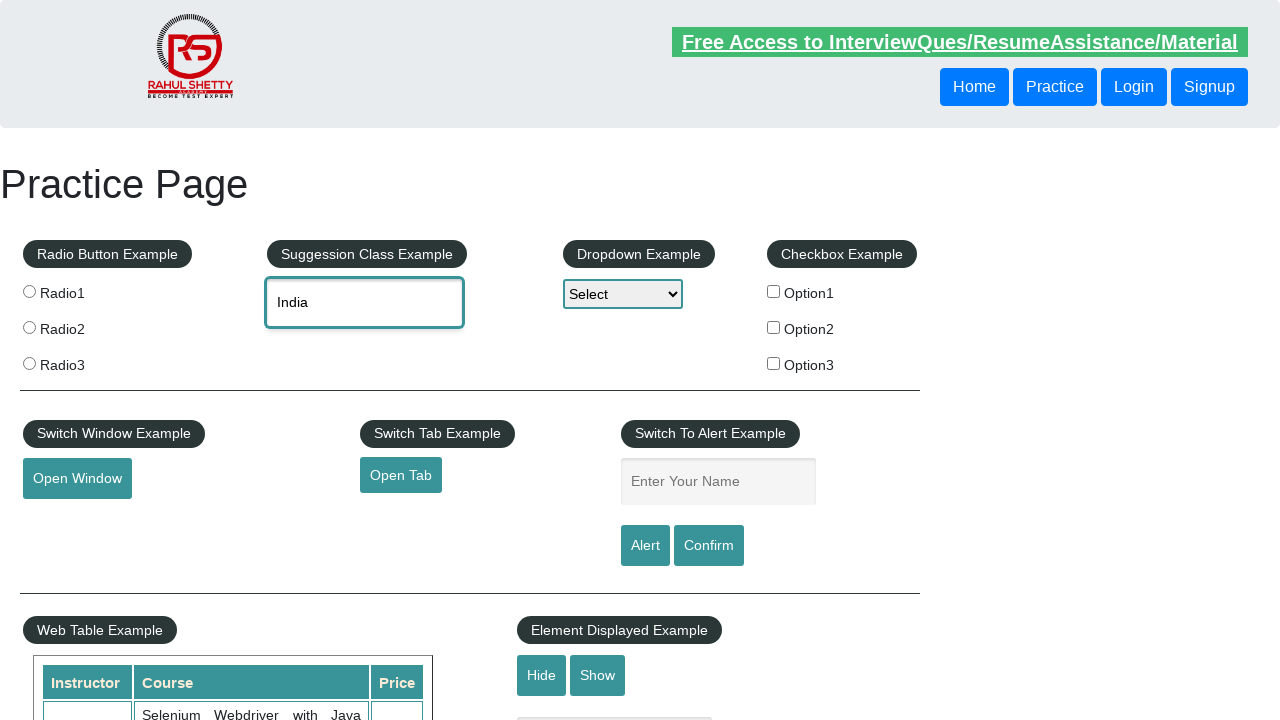

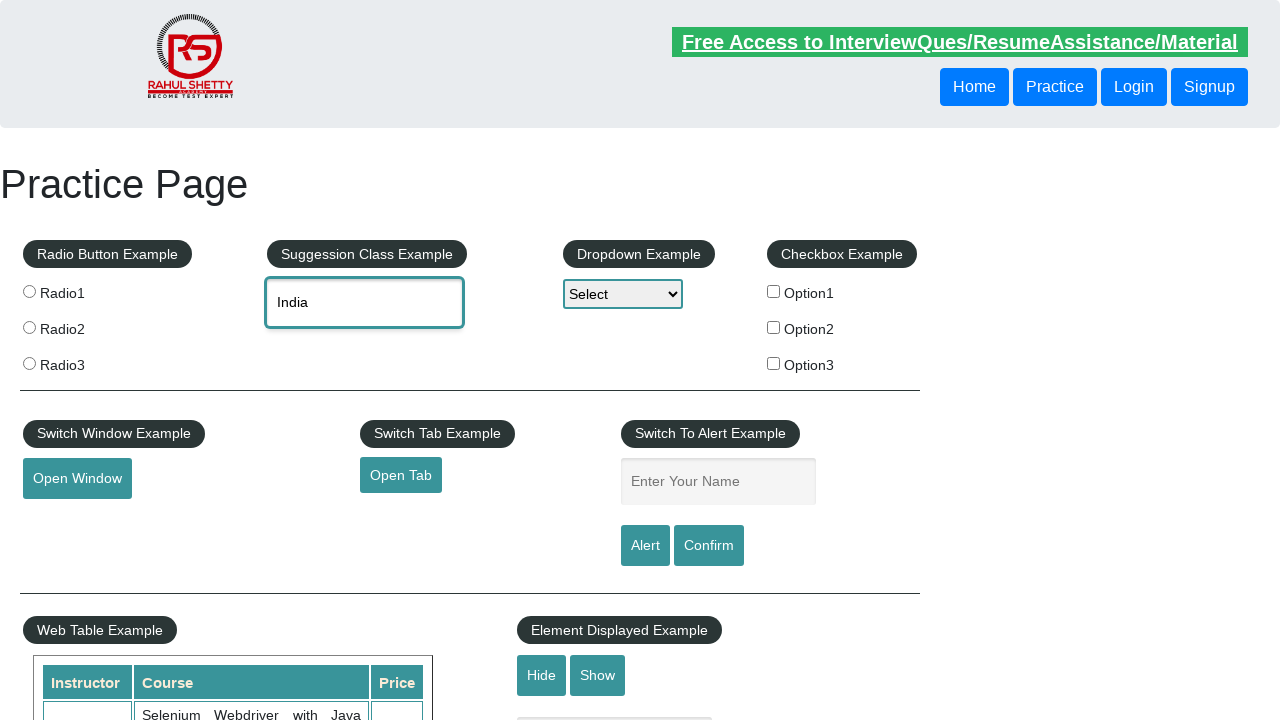